Tests browser back button navigation between filter views.

Starting URL: https://demo.playwright.dev/todomvc

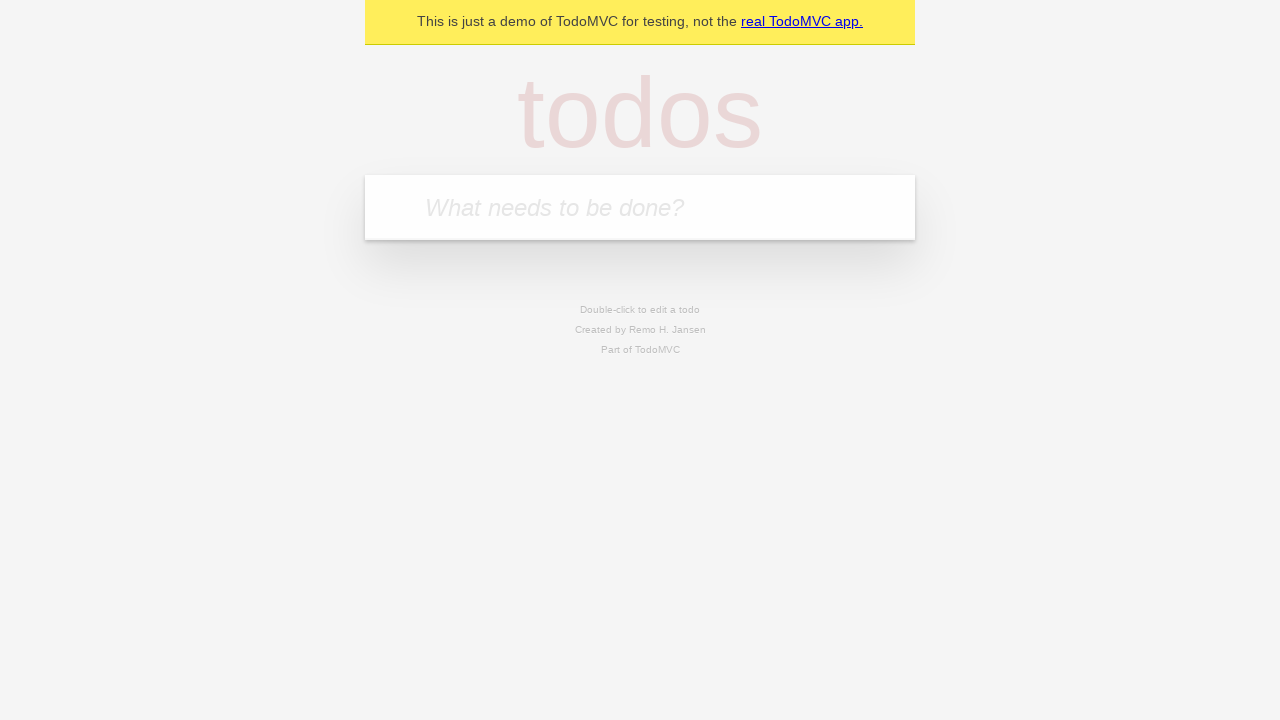

Filled todo input with 'buy some cheese' on internal:attr=[placeholder="What needs to be done?"i]
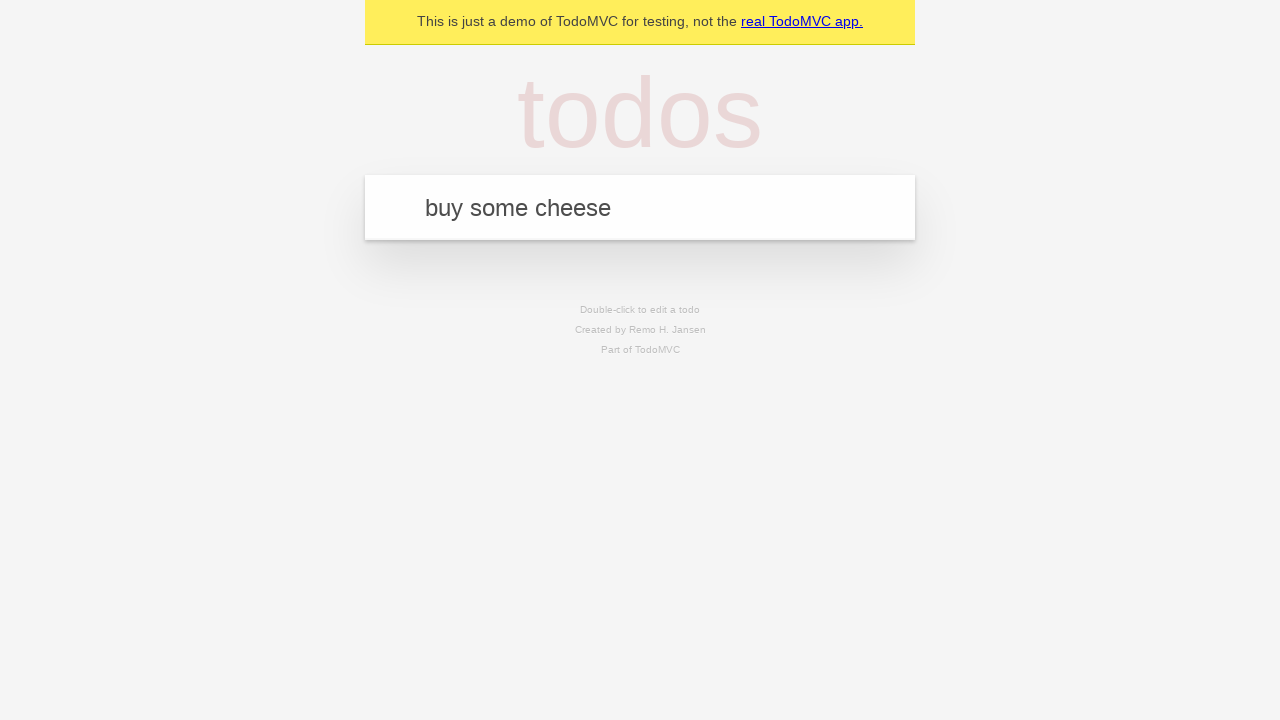

Pressed Enter to add first todo on internal:attr=[placeholder="What needs to be done?"i]
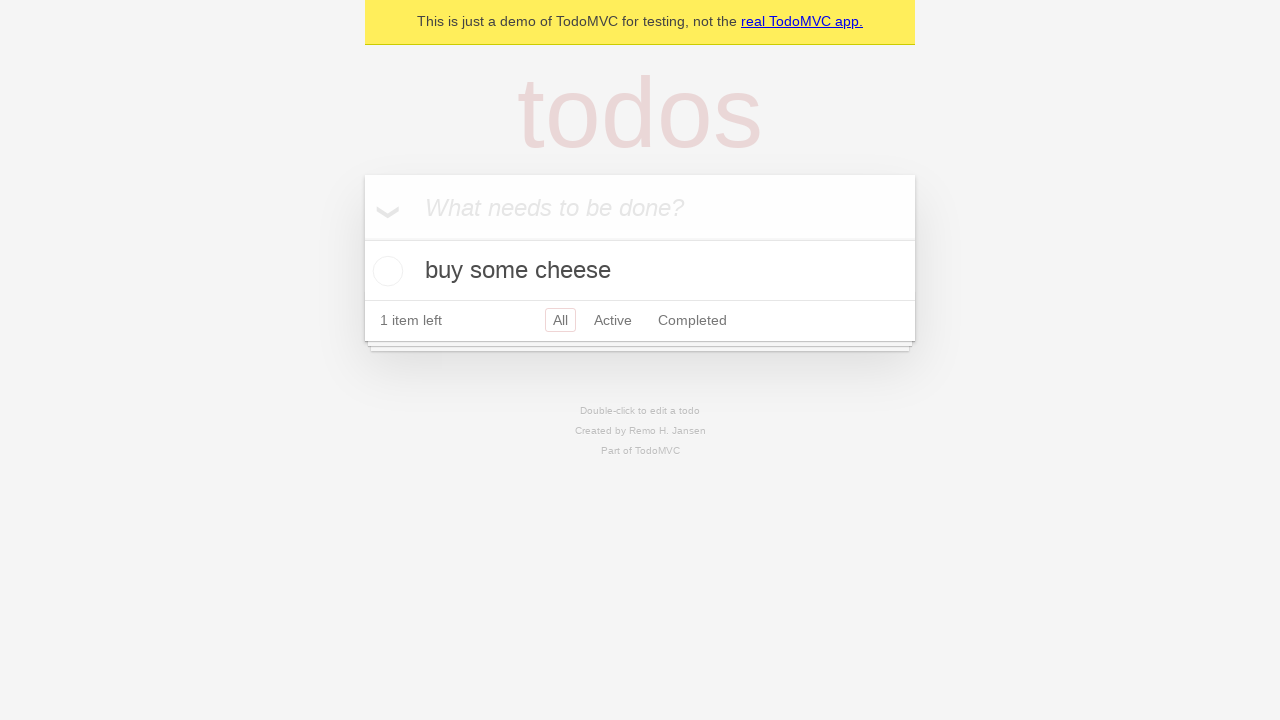

Filled todo input with 'feed the cat' on internal:attr=[placeholder="What needs to be done?"i]
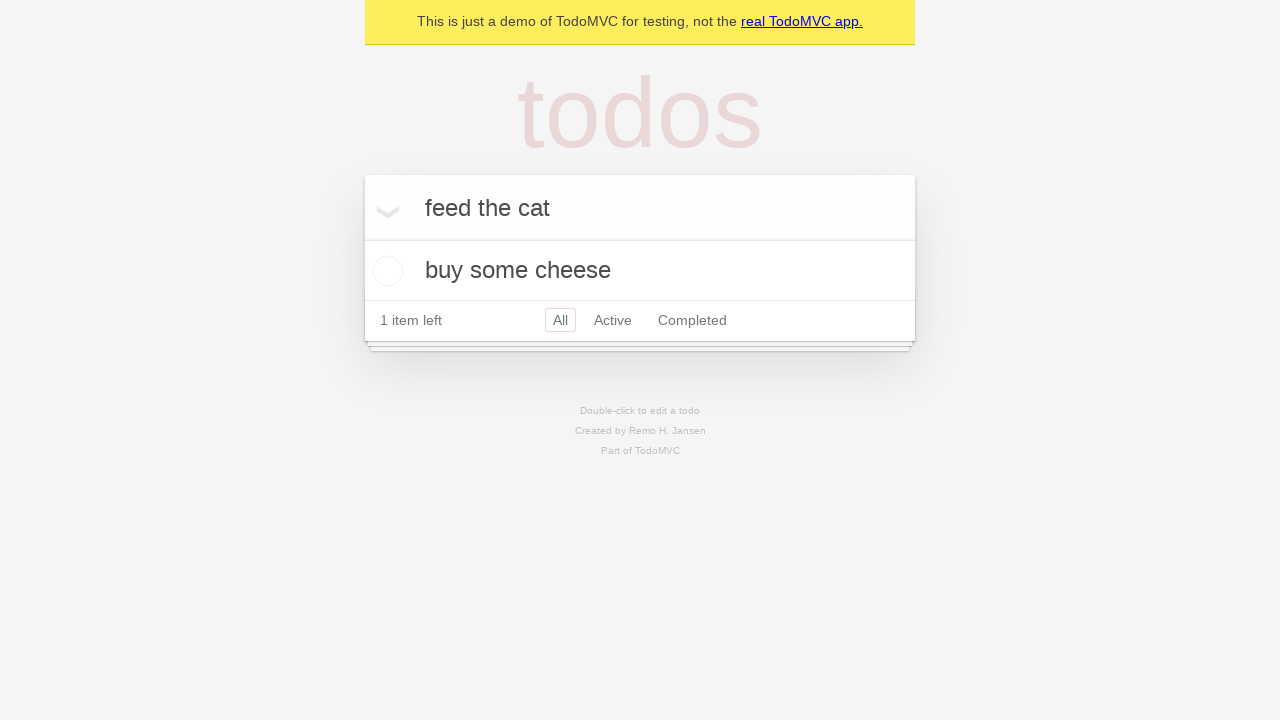

Pressed Enter to add second todo on internal:attr=[placeholder="What needs to be done?"i]
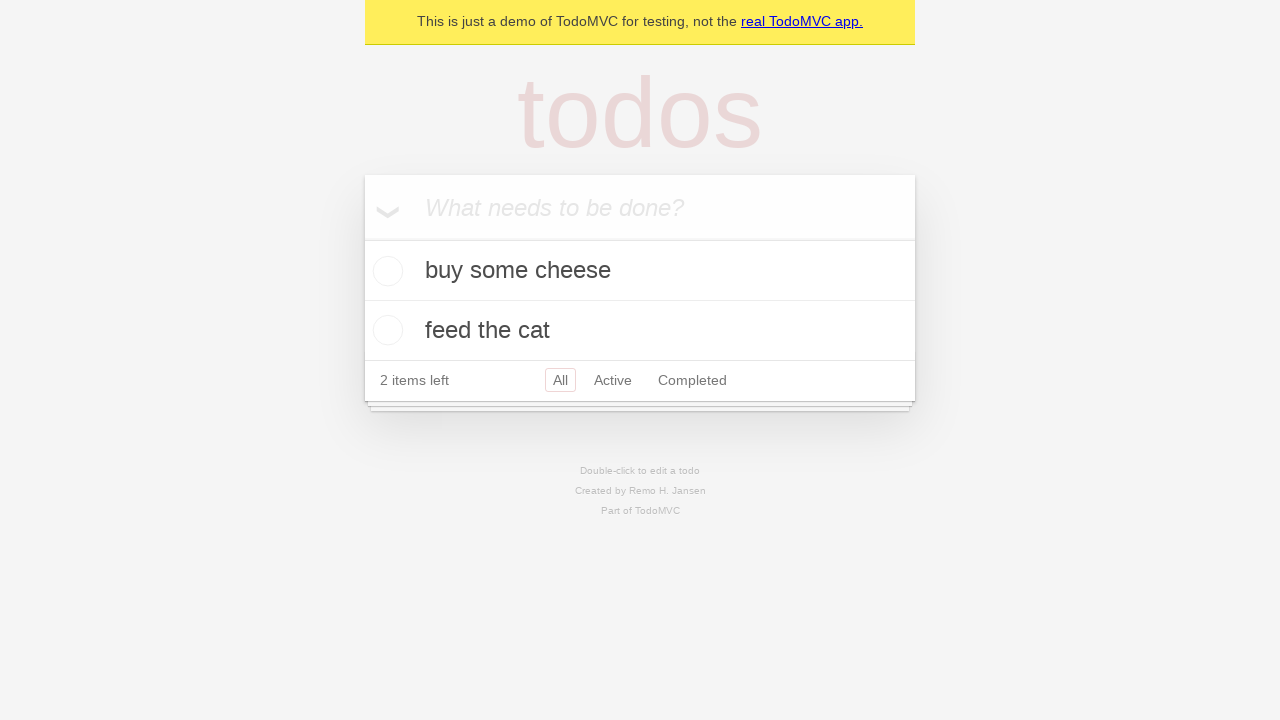

Filled todo input with 'book a doctors appointment' on internal:attr=[placeholder="What needs to be done?"i]
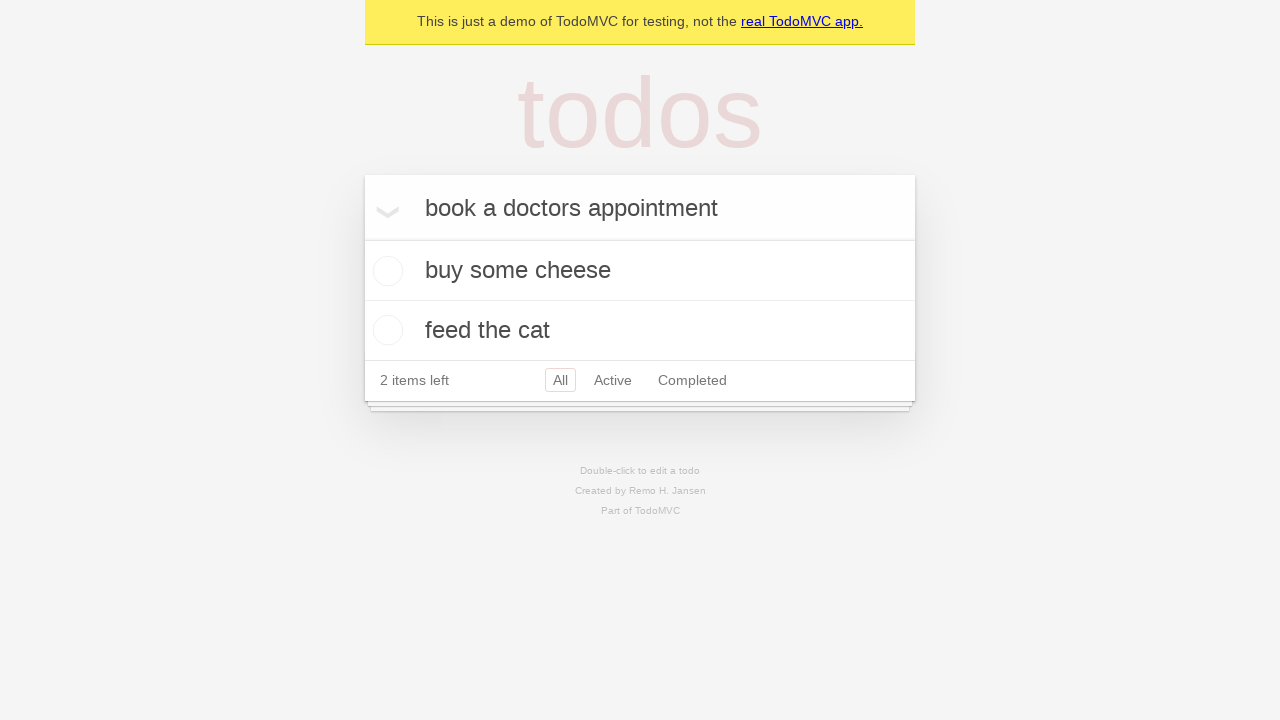

Pressed Enter to add third todo on internal:attr=[placeholder="What needs to be done?"i]
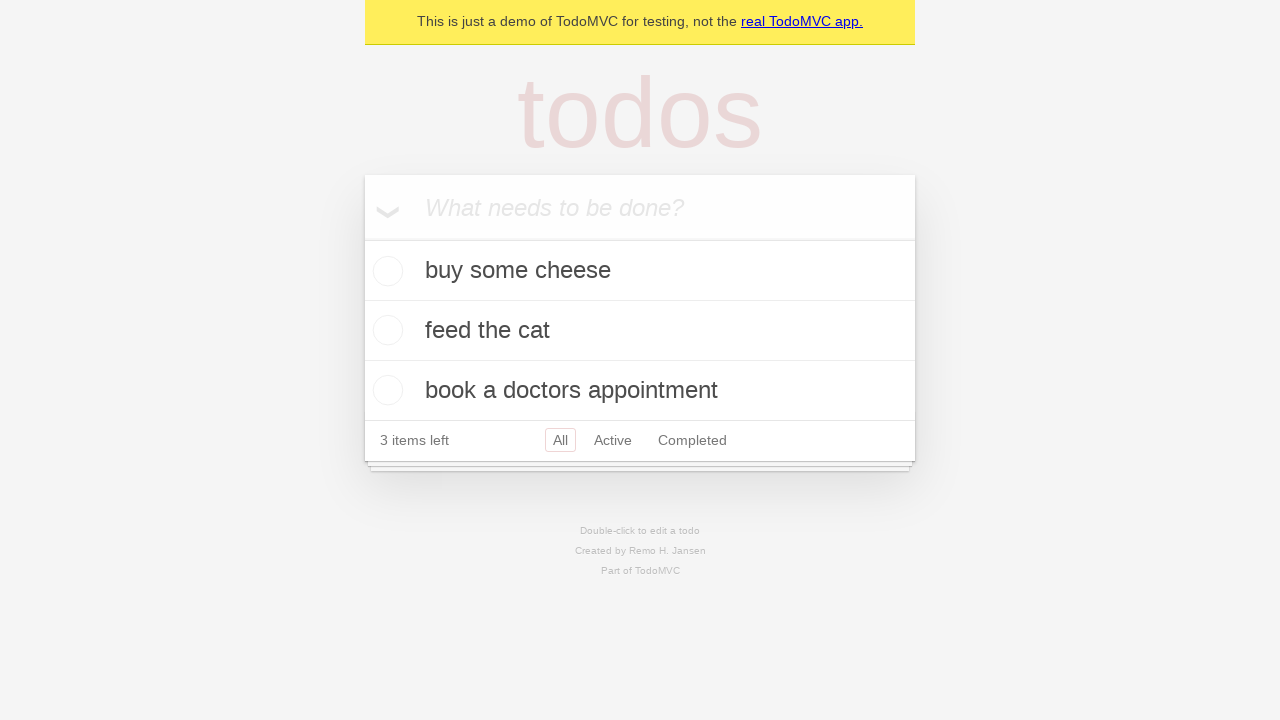

Waited for all three todo items to be visible
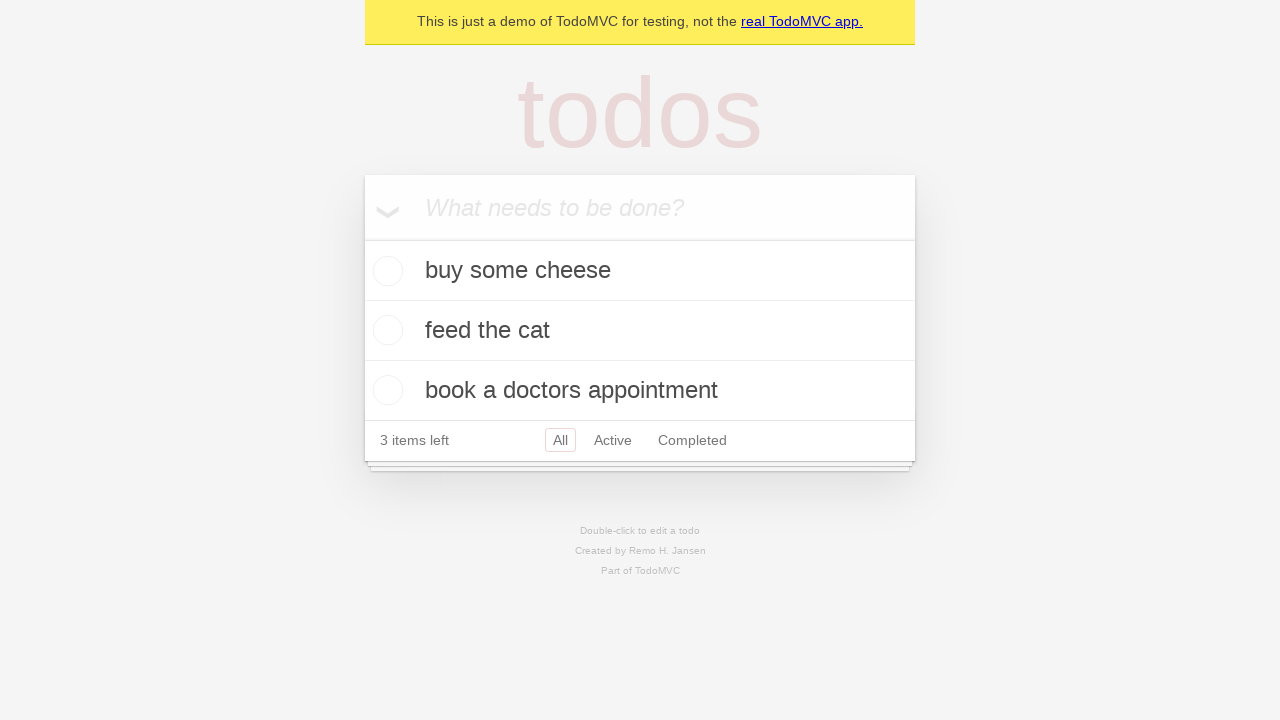

Checked the second todo item ('feed the cat') at (385, 330) on [data-testid='todo-item'] >> nth=1 >> internal:role=checkbox
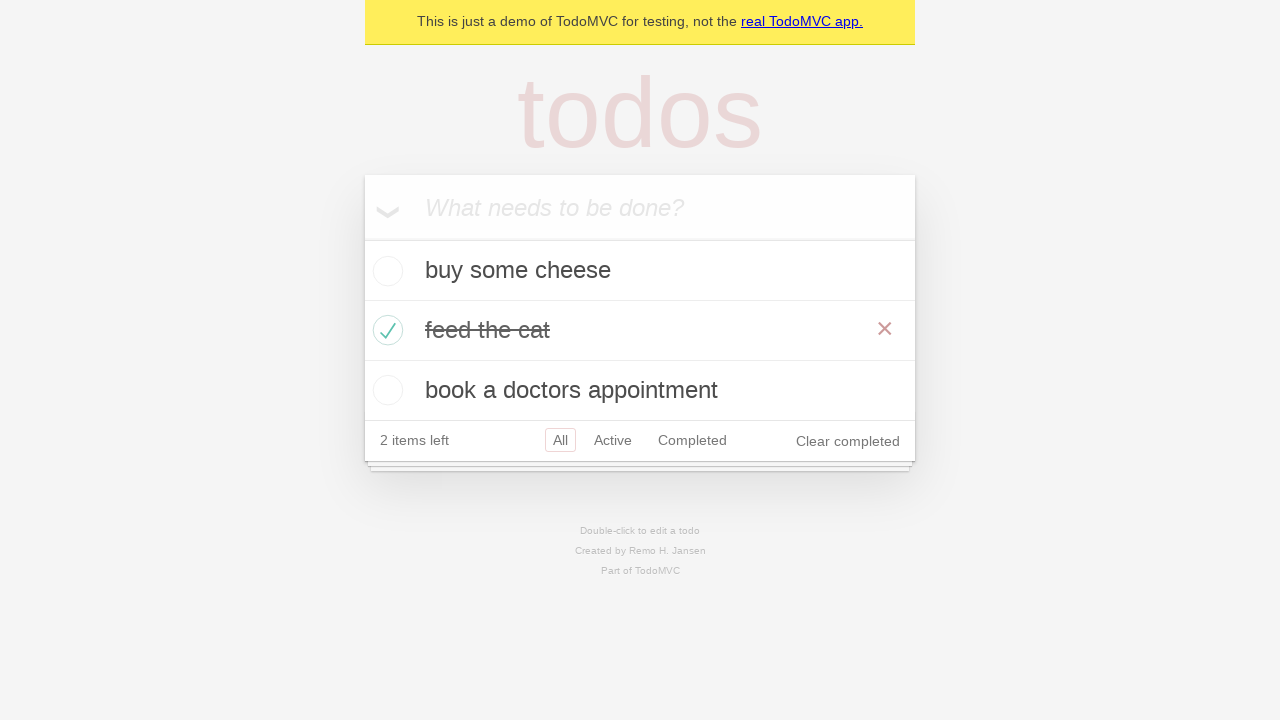

Clicked 'All' filter link at (560, 440) on internal:role=link[name="All"i]
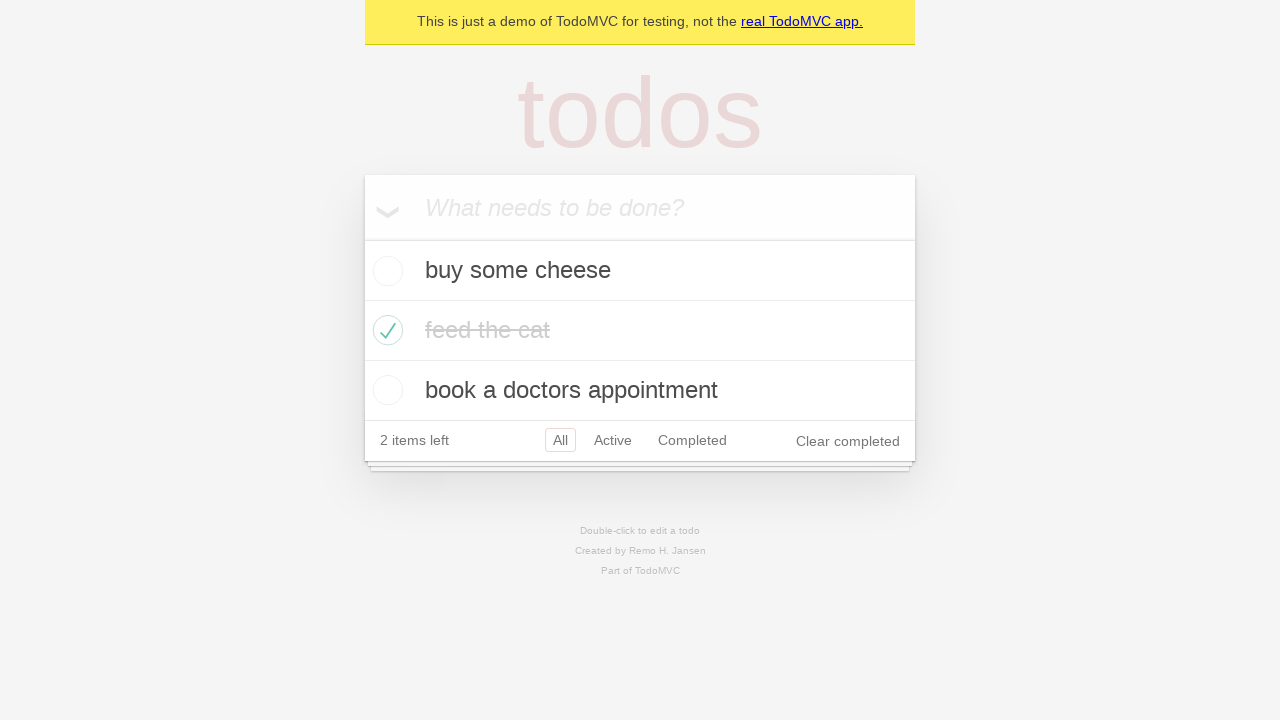

Clicked 'Active' filter link at (613, 440) on internal:role=link[name="Active"i]
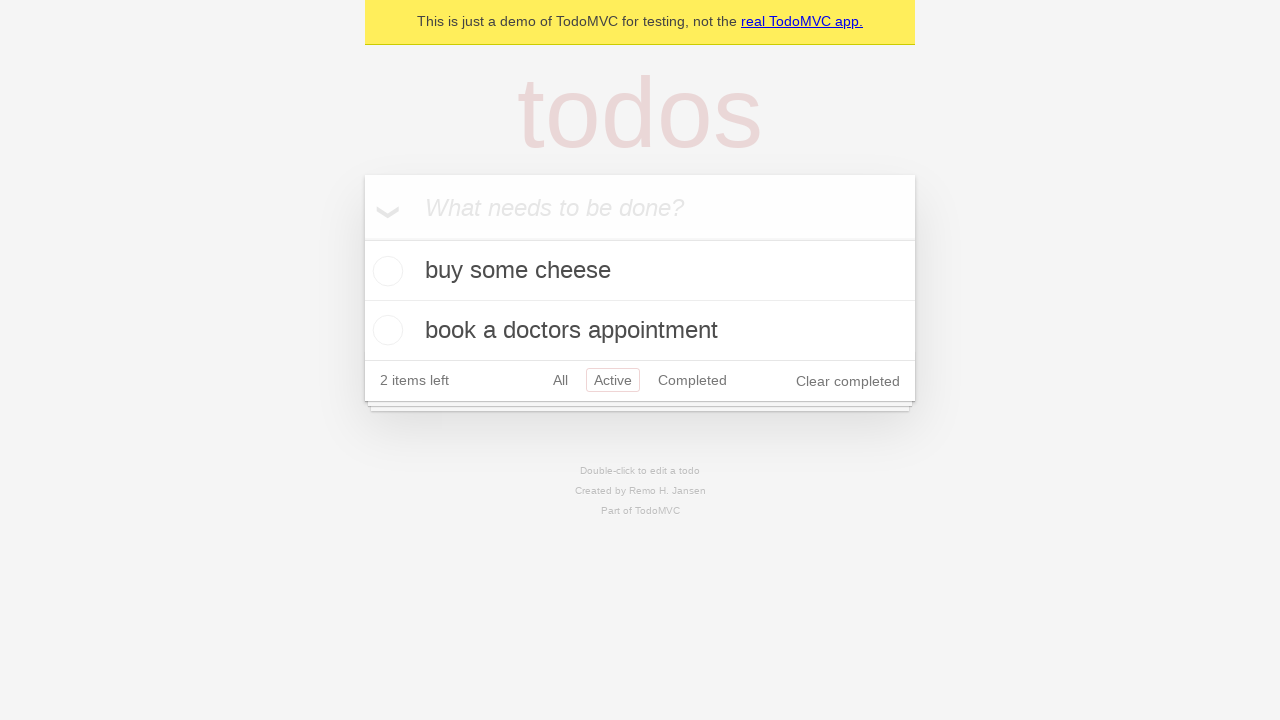

Clicked 'Completed' filter link at (692, 380) on internal:role=link[name="Completed"i]
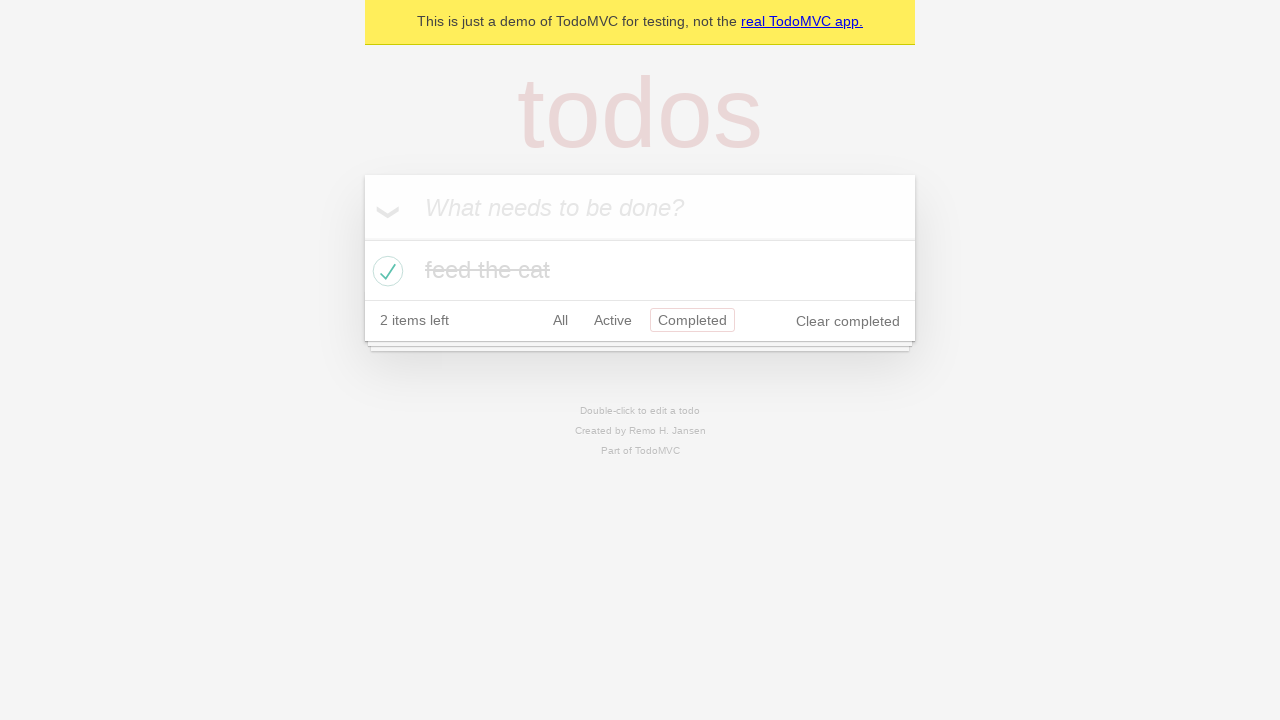

Navigated back from 'Completed' filter to 'Active' filter
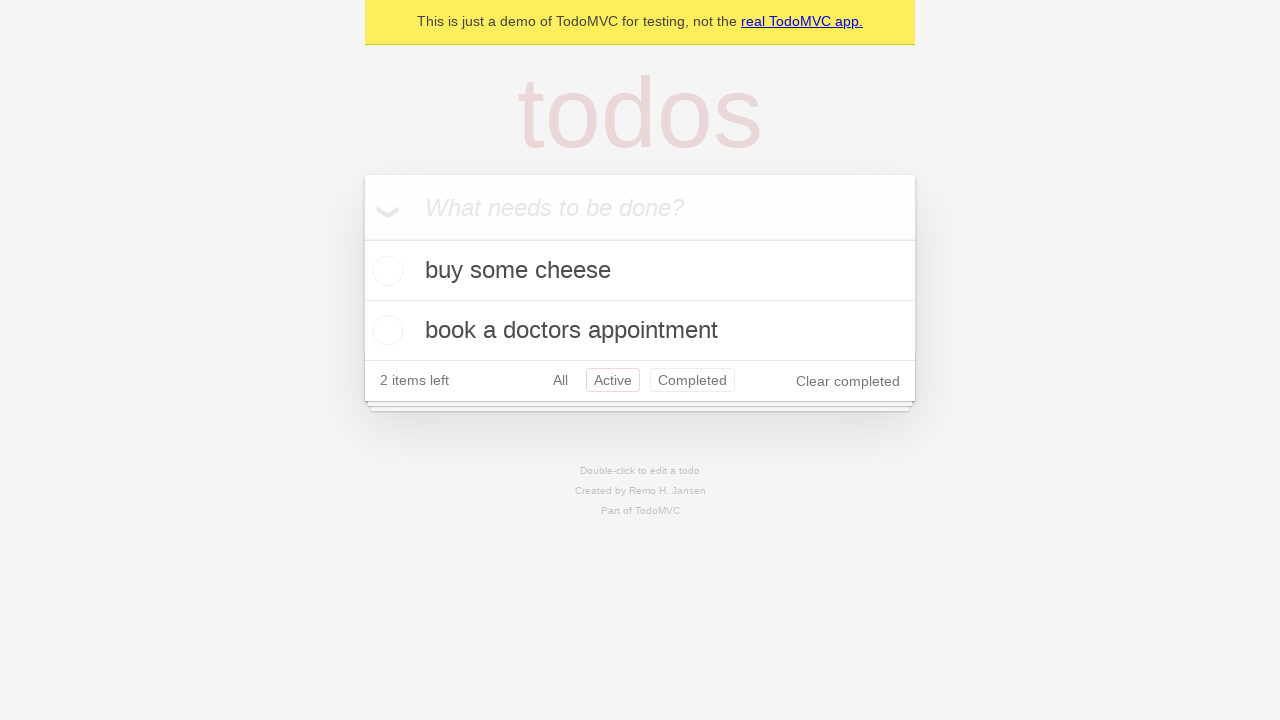

Navigated back from 'Active' filter to 'All' filter
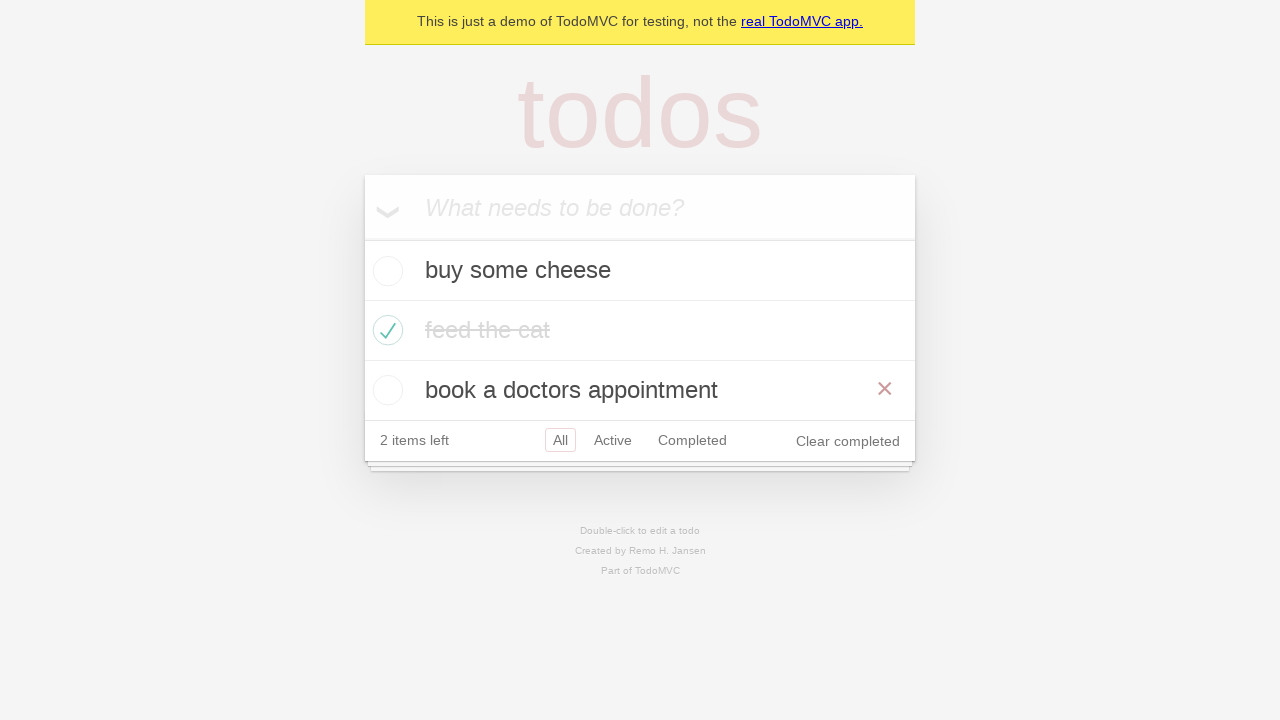

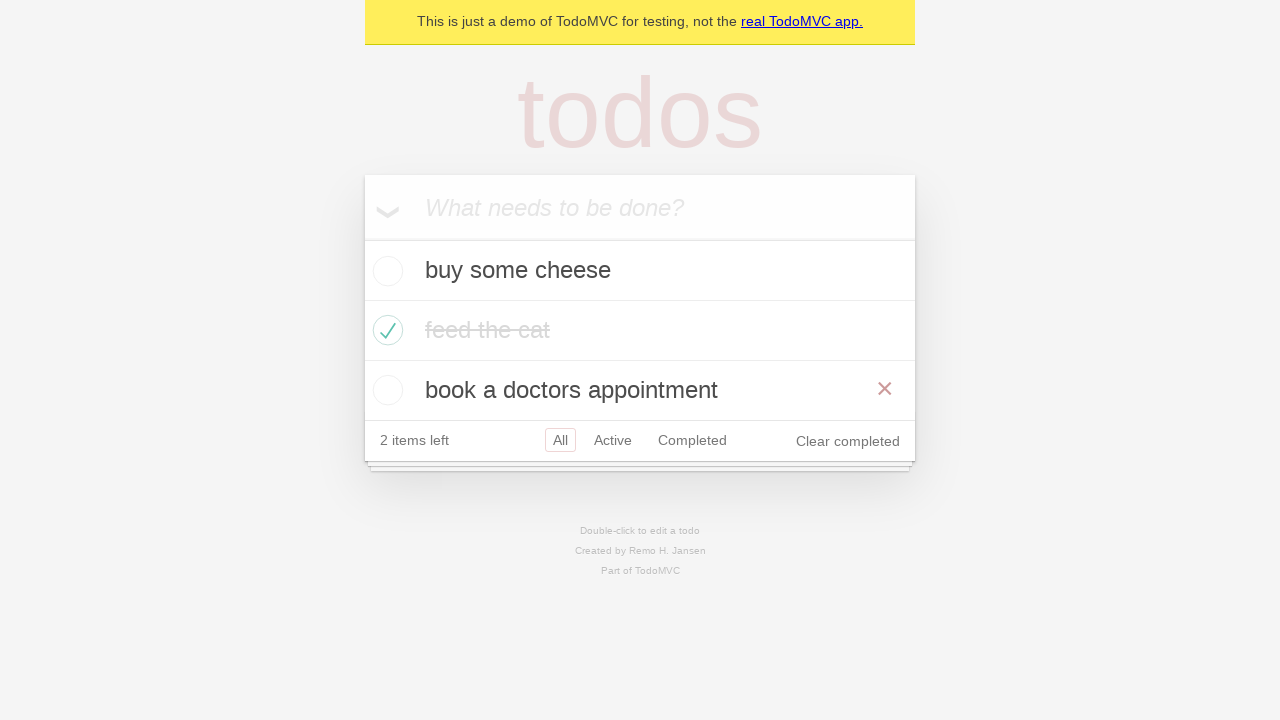